Tests opening a product from the product list widget by clicking on the first product item

Starting URL: http://intershop5.skillbox.ru/

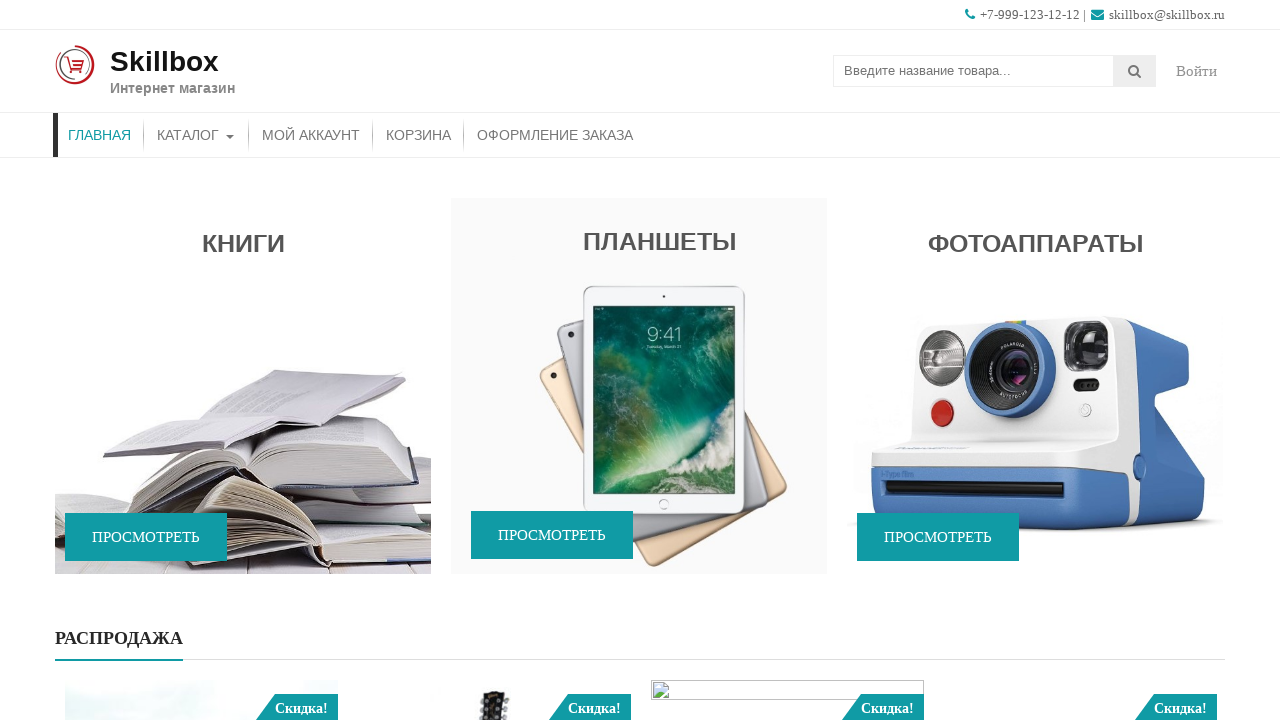

Clicked catalog button to navigate to catalog page at (196, 135) on #menu-item-46
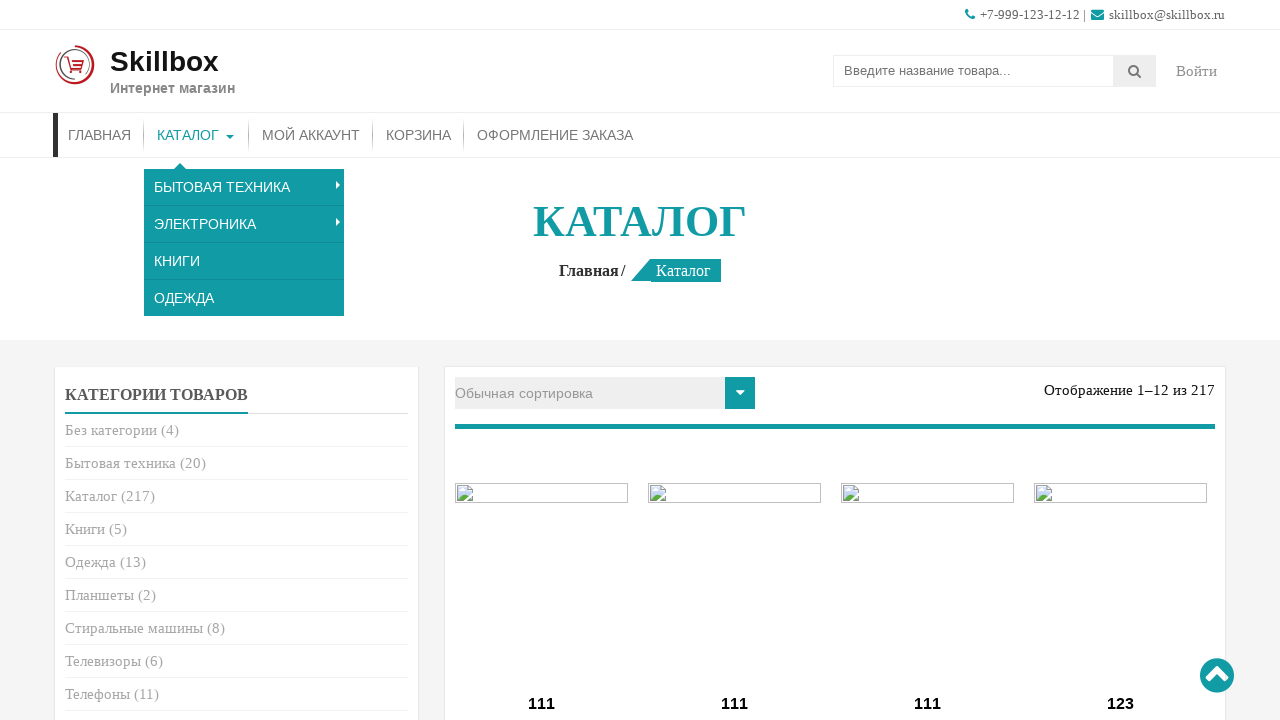

Clicked first product item in the product list widget at (236, 361) on .product_list_widget li:first-child
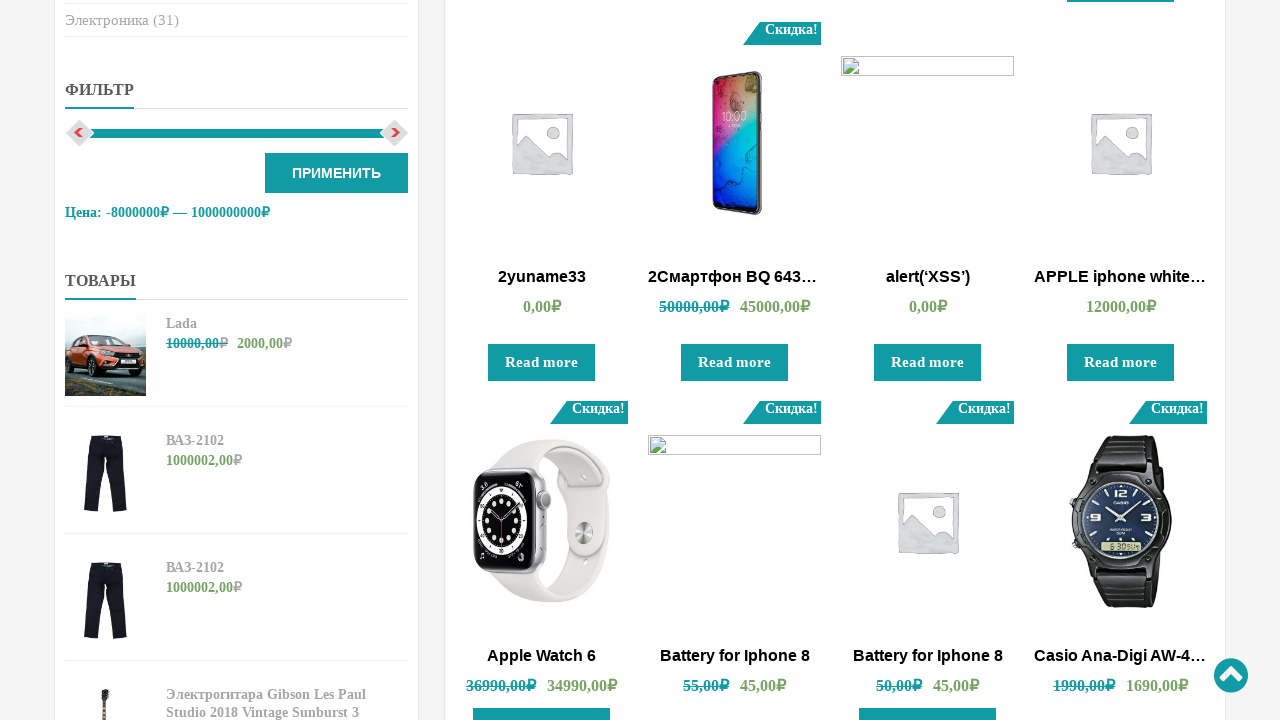

Product page content loaded successfully
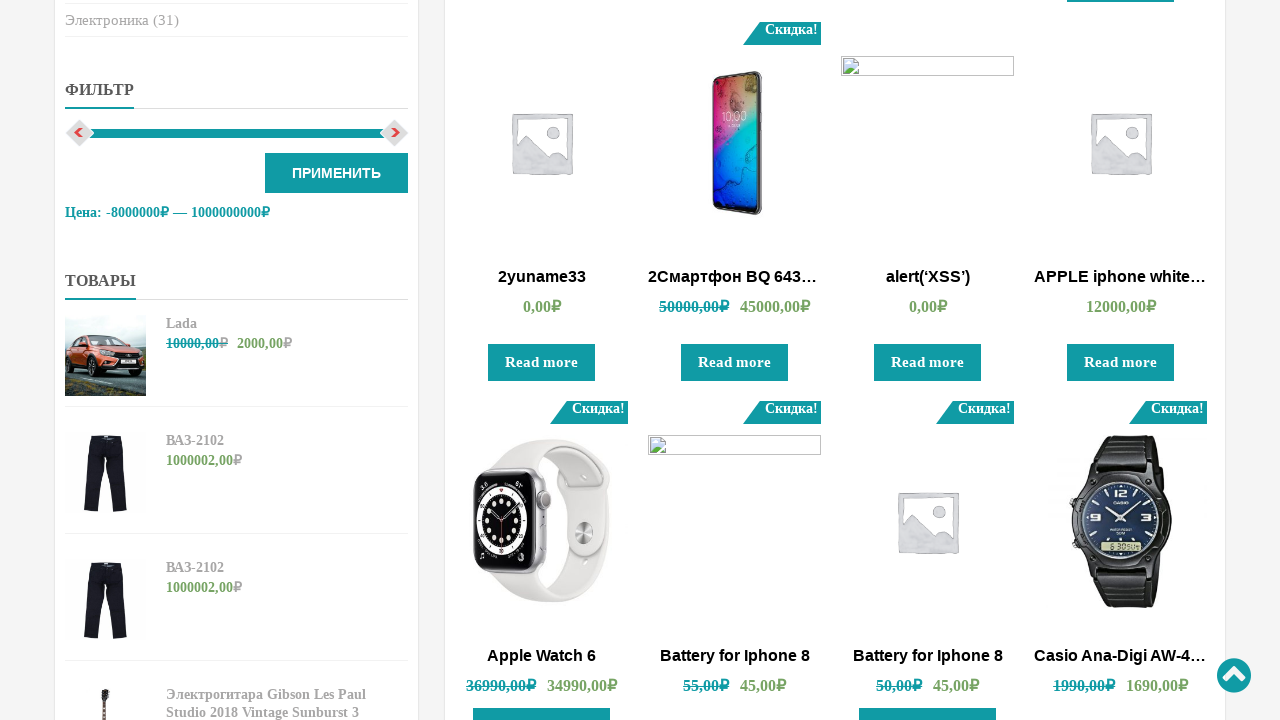

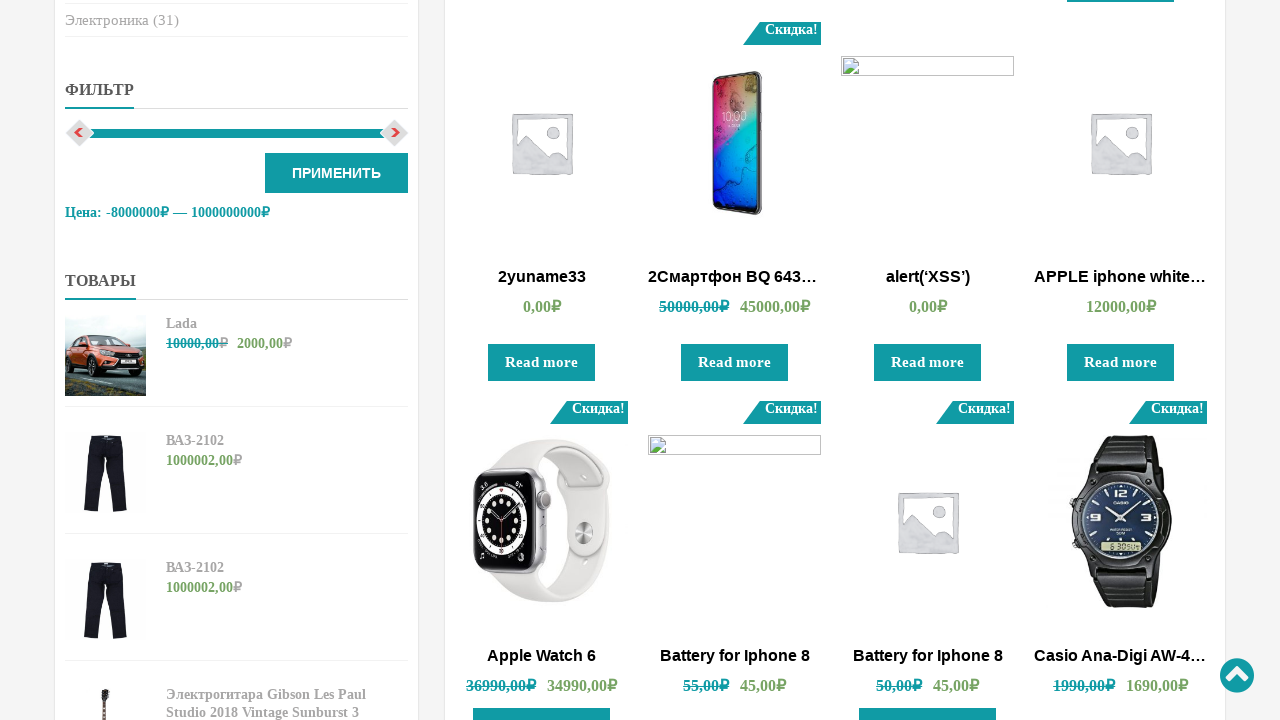